Tests JavaScript confirm dialog by clicking the second button and dismissing the alert

Starting URL: https://the-internet.herokuapp.com/javascript_alerts

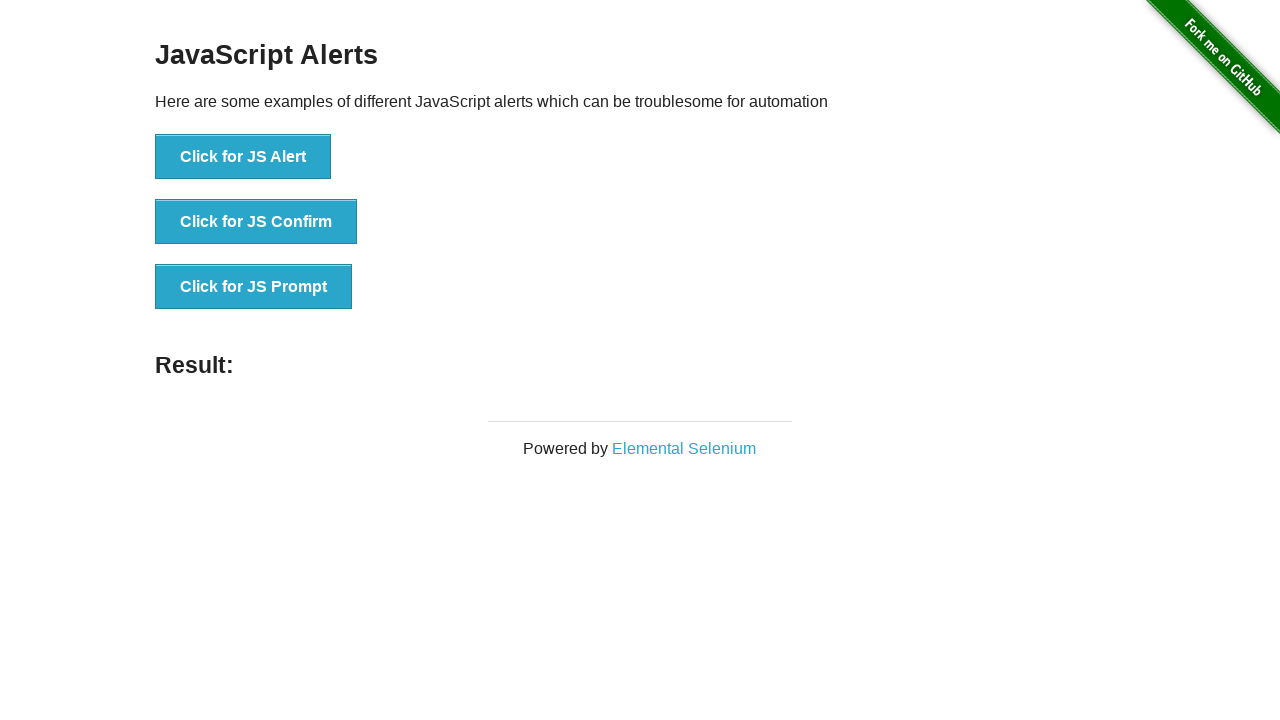

Clicked the confirm button to trigger JavaScript dialog at (256, 222) on button[onclick='jsConfirm()']
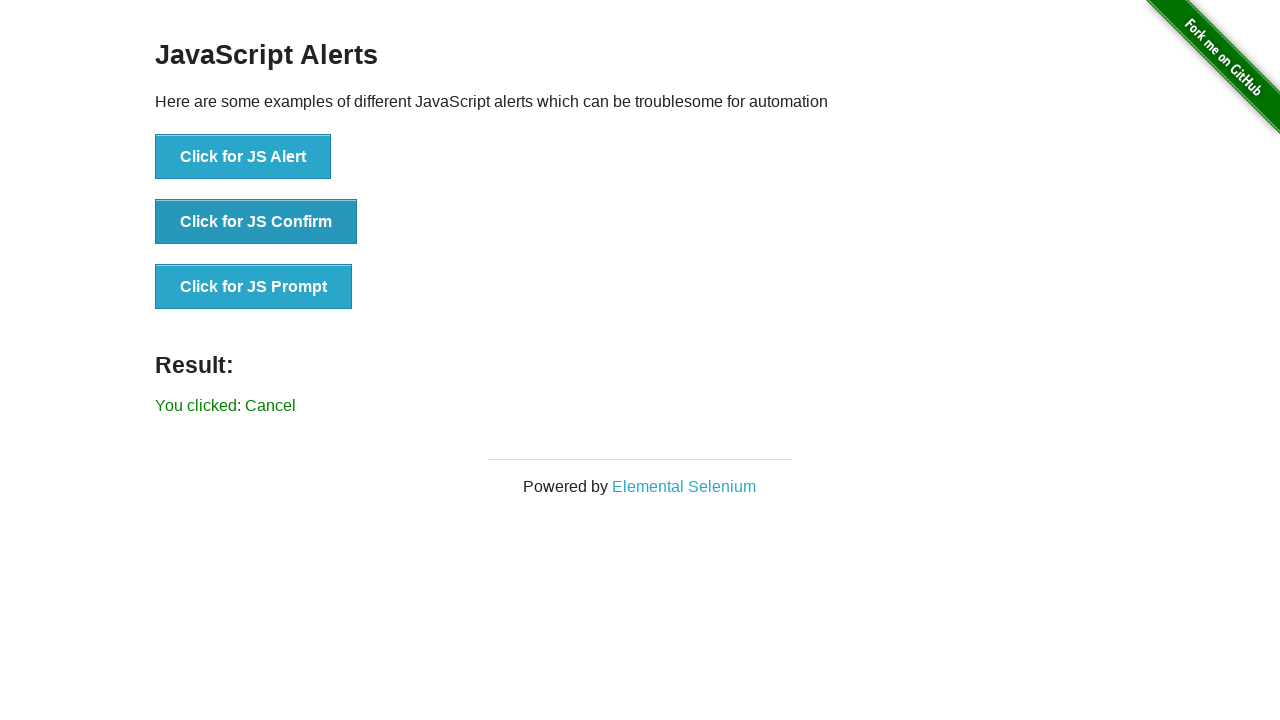

Set up dialog handler to dismiss the confirm dialog
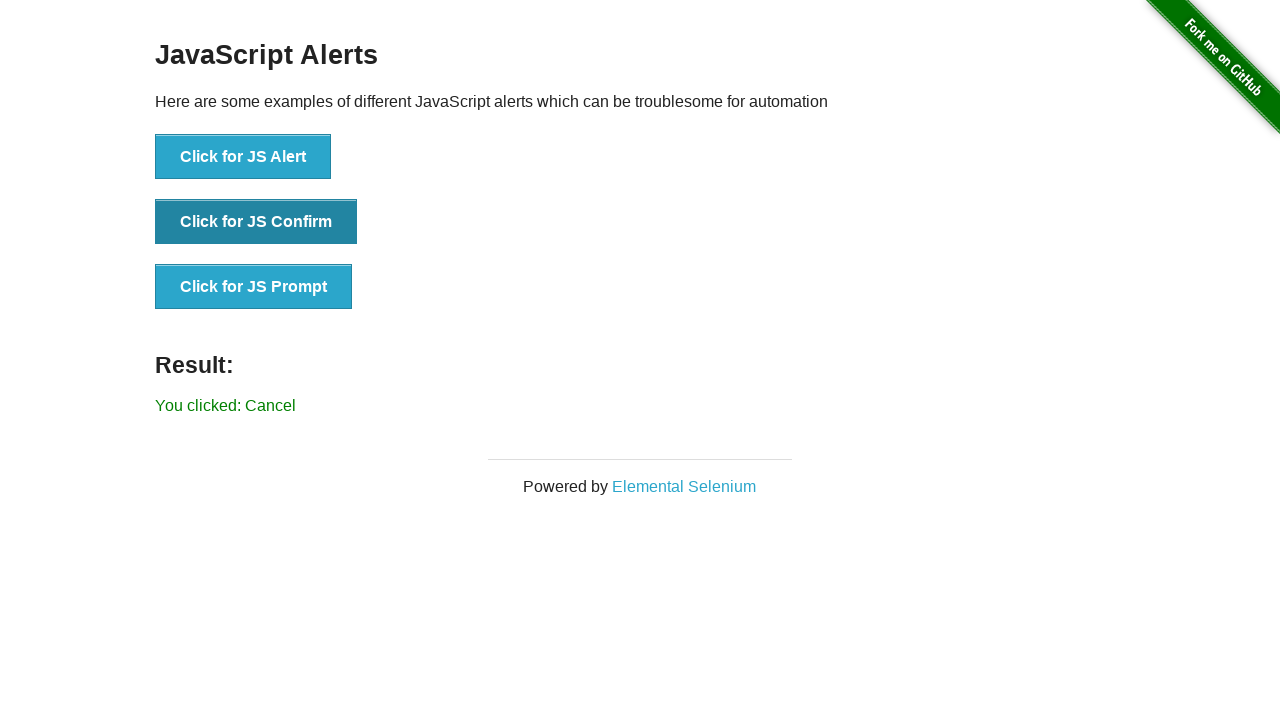

Retrieved result message text
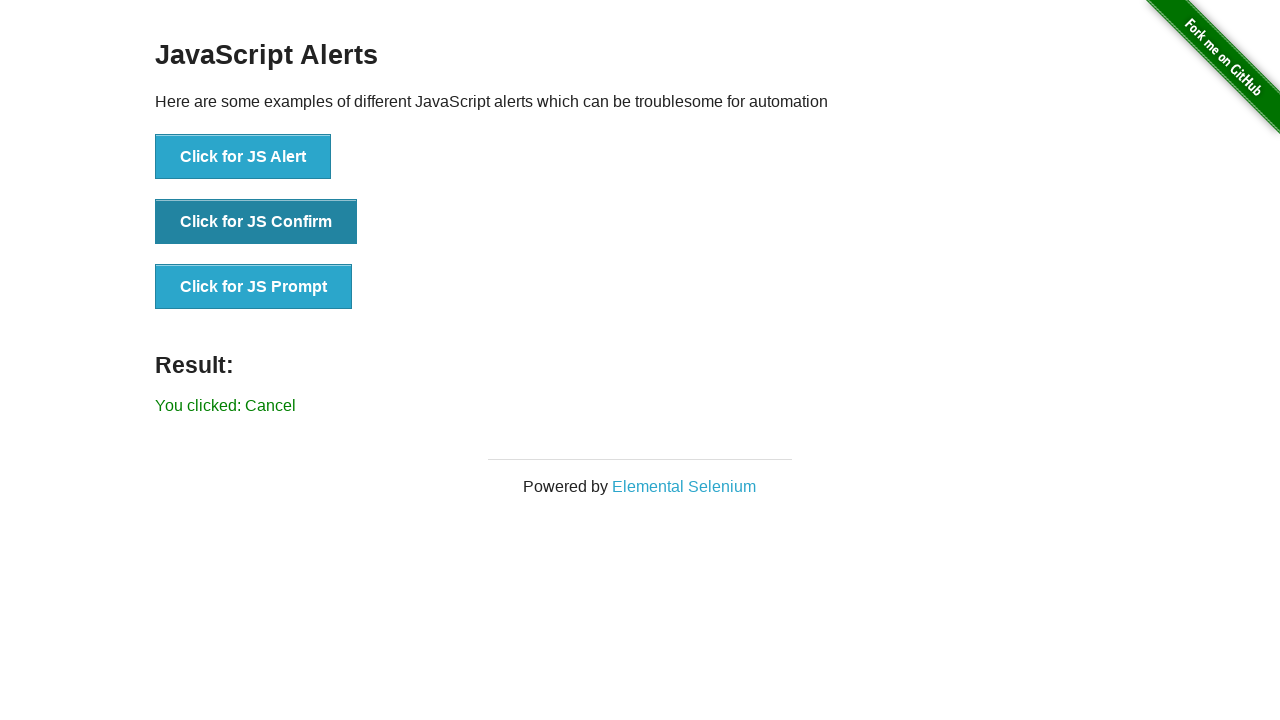

Verified that 'successfully' is not in the result message, confirming dialog was dismissed
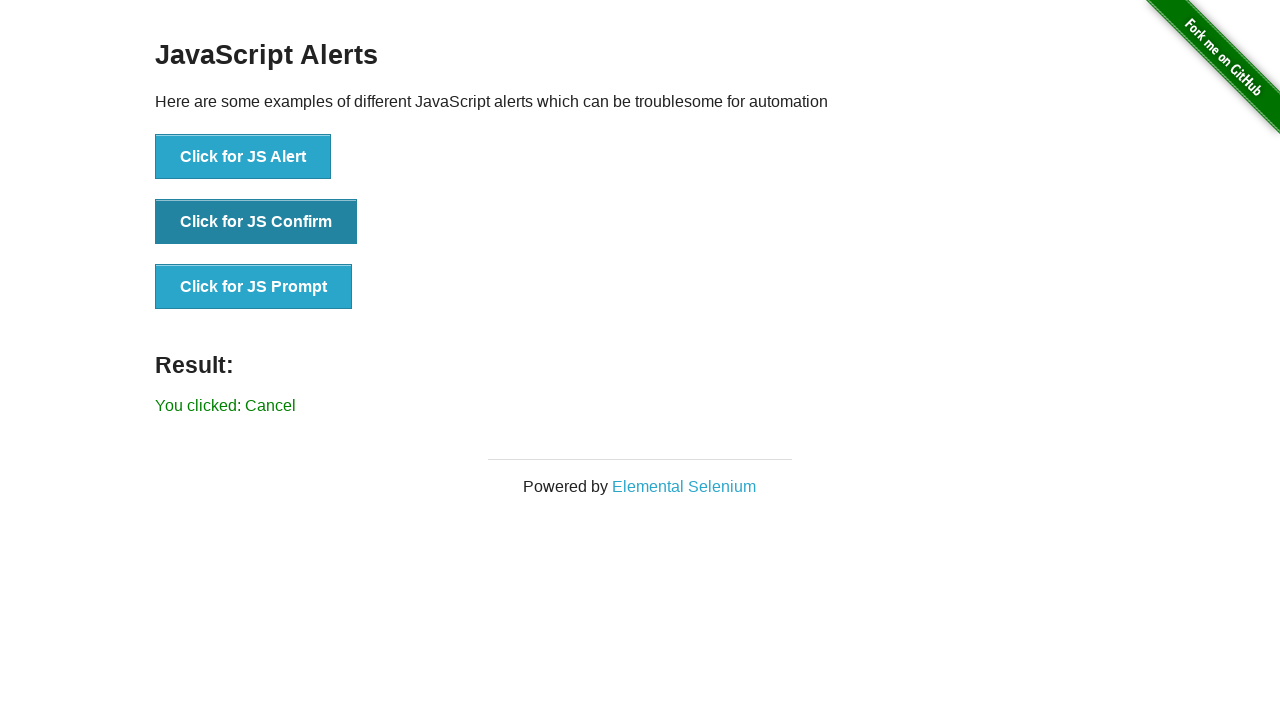

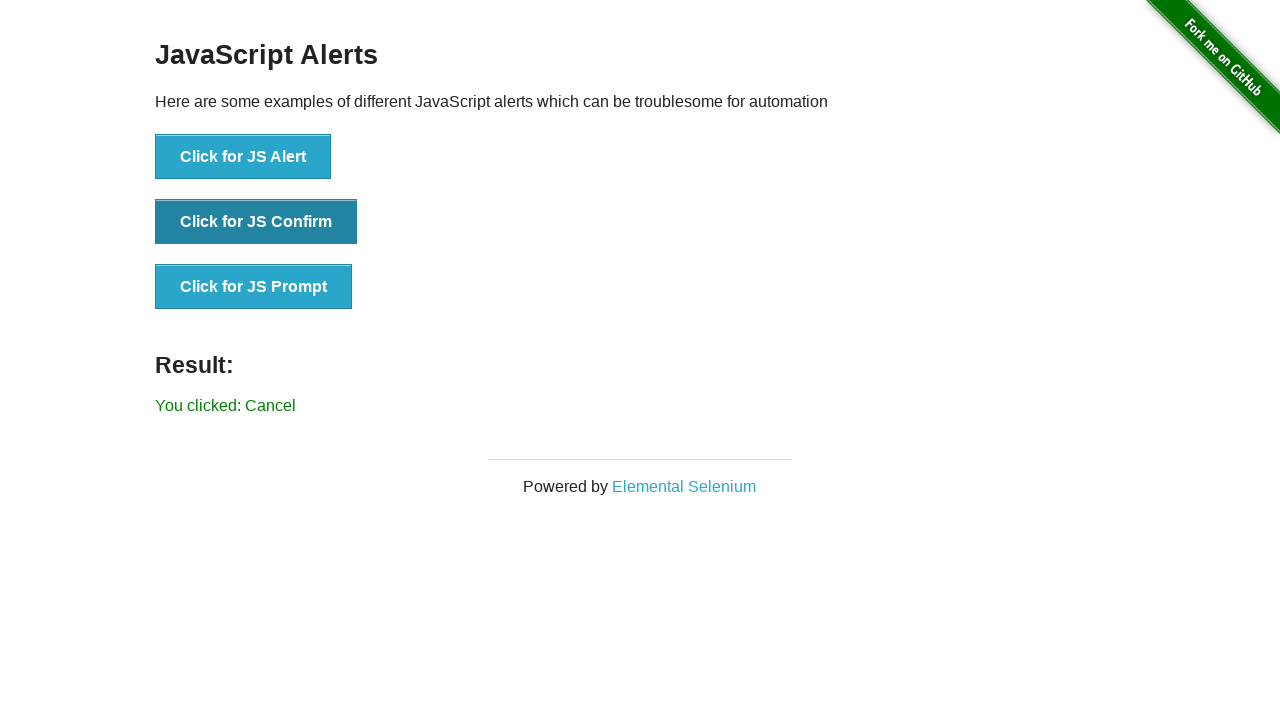